Smoke test that navigates to the automation exercise homepage, clicks the Signup/Login link, and verifies navigation to the login page.

Starting URL: https://automationexercise.com/

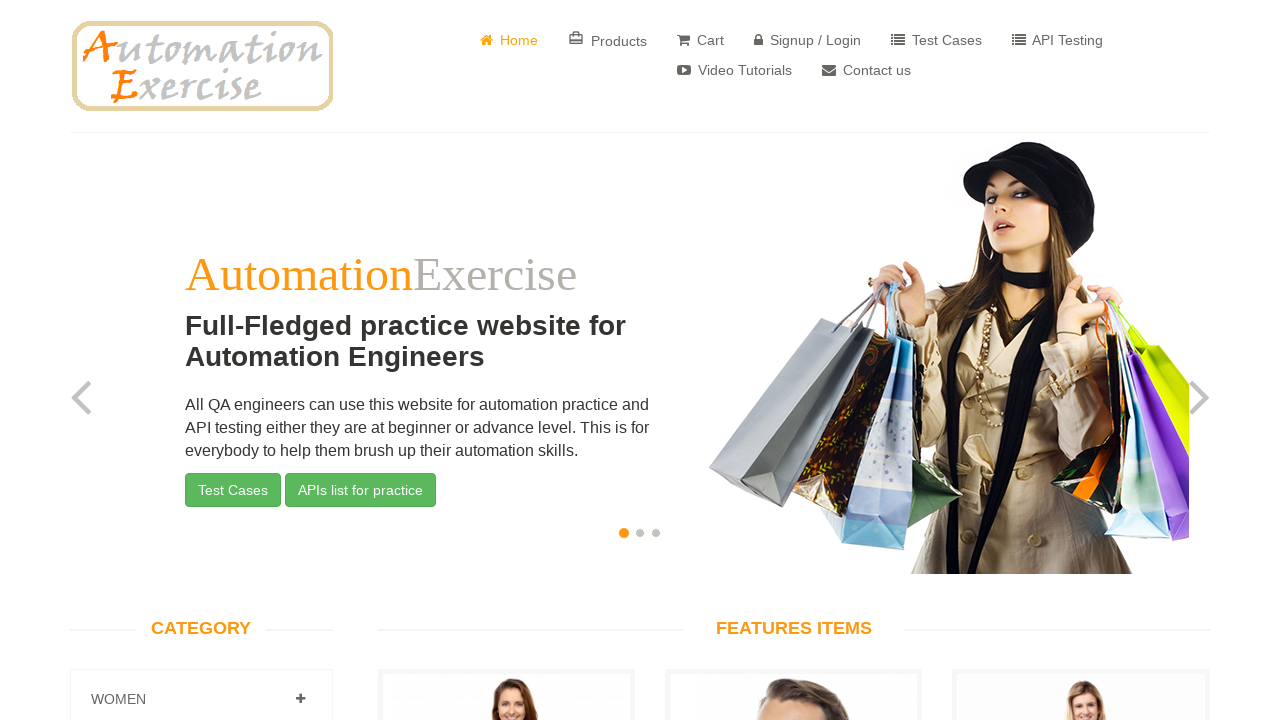

Navigated to automation exercise homepage
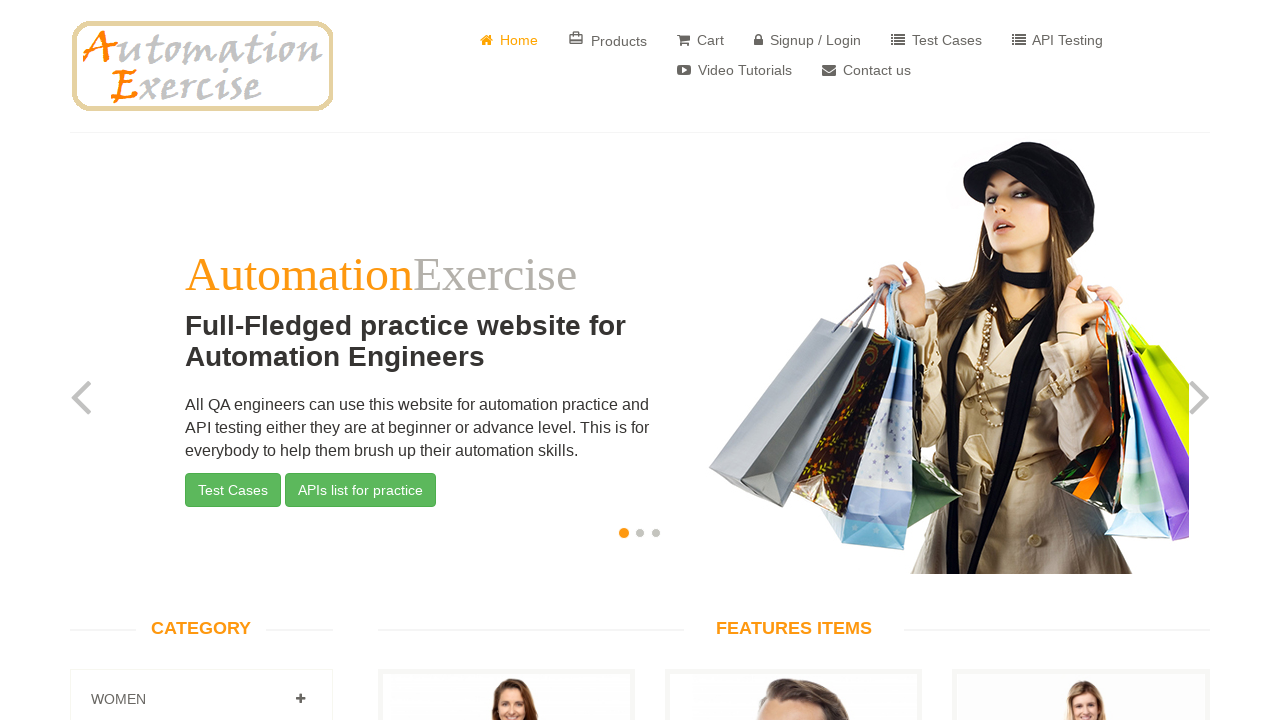

Clicked Signup/Login link at (808, 40) on a[href='/login']
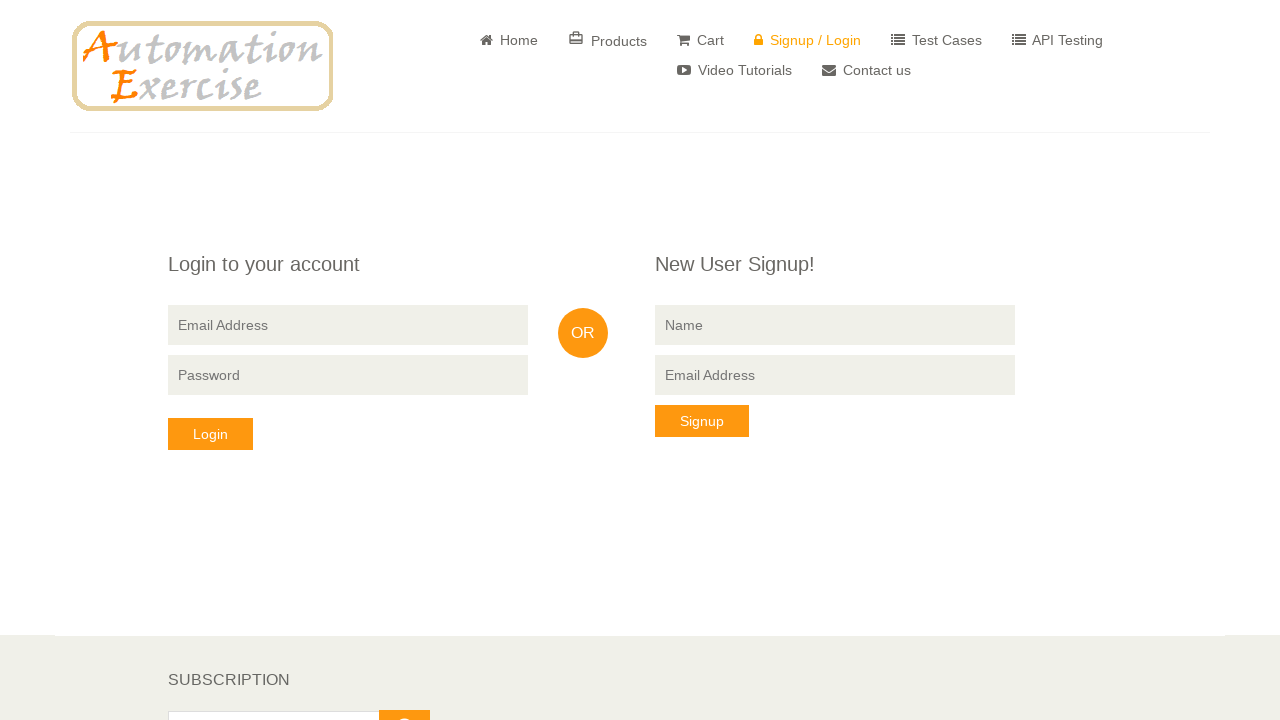

Navigation to login page completed
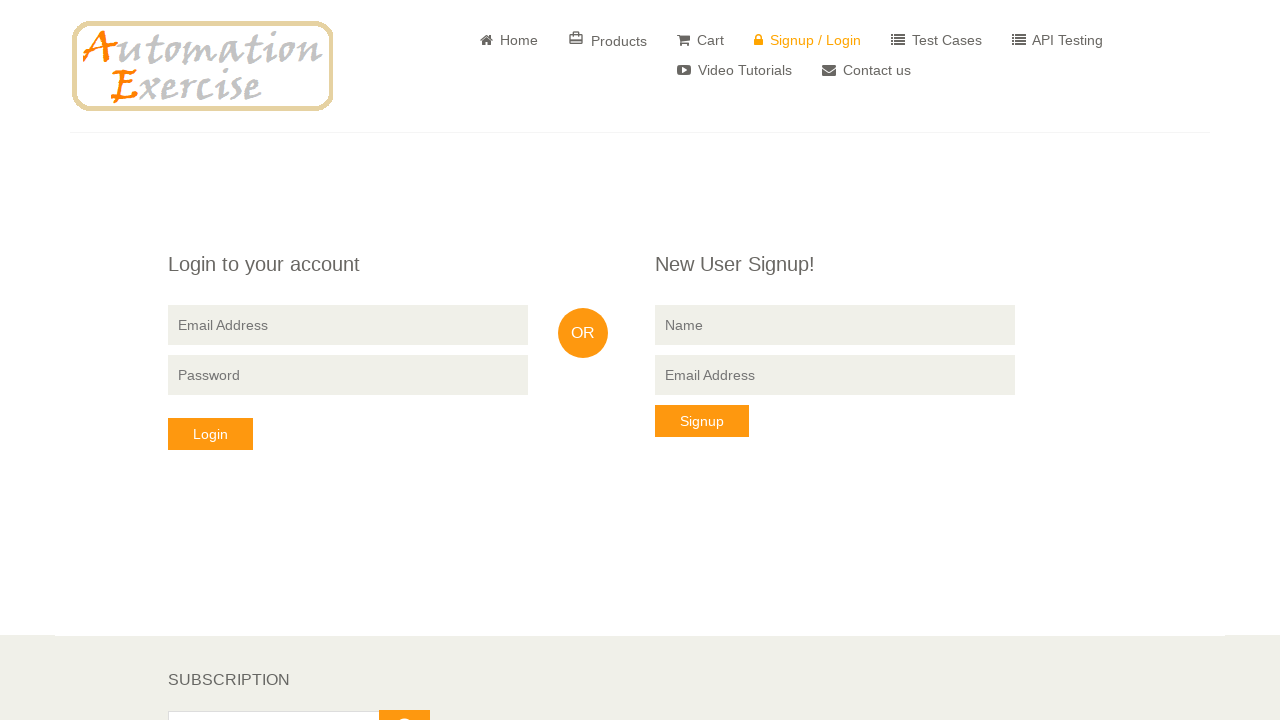

Verified navigation to login page - URL matches expected
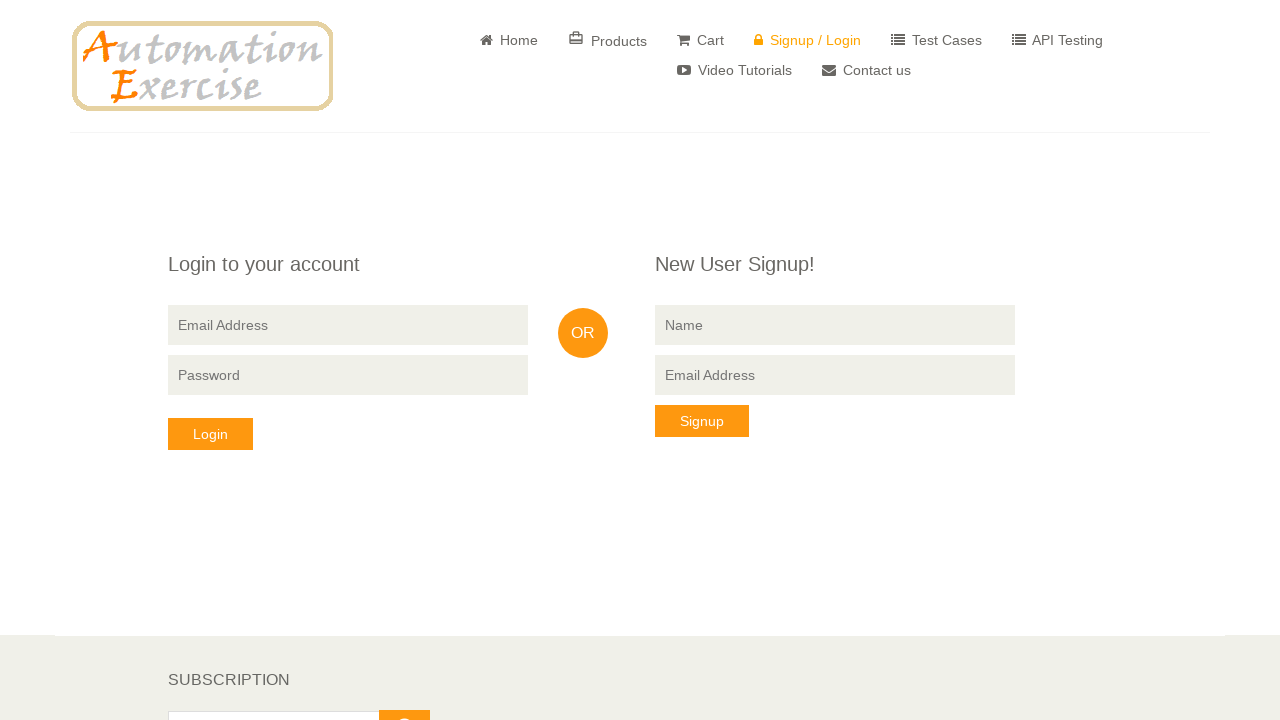

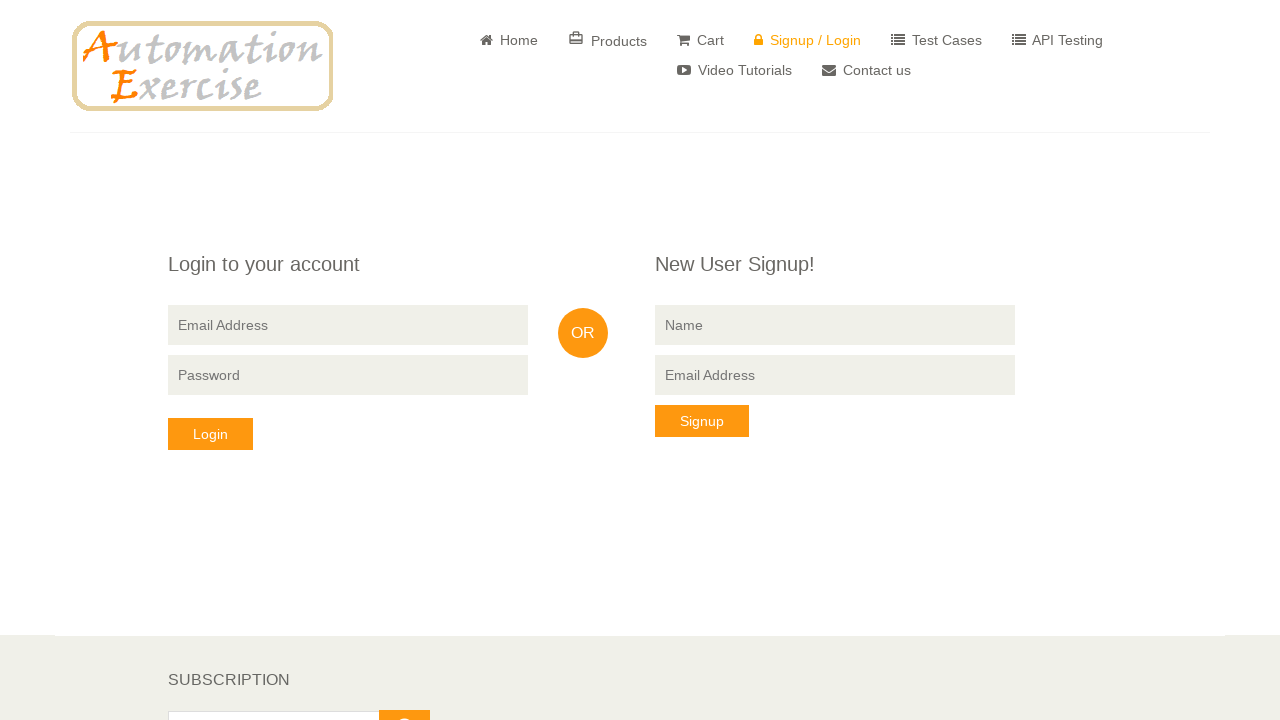